Tests the Practice Form page by using relative locators to find and fill the email field below the last name field

Starting URL: https://demoqa.com/

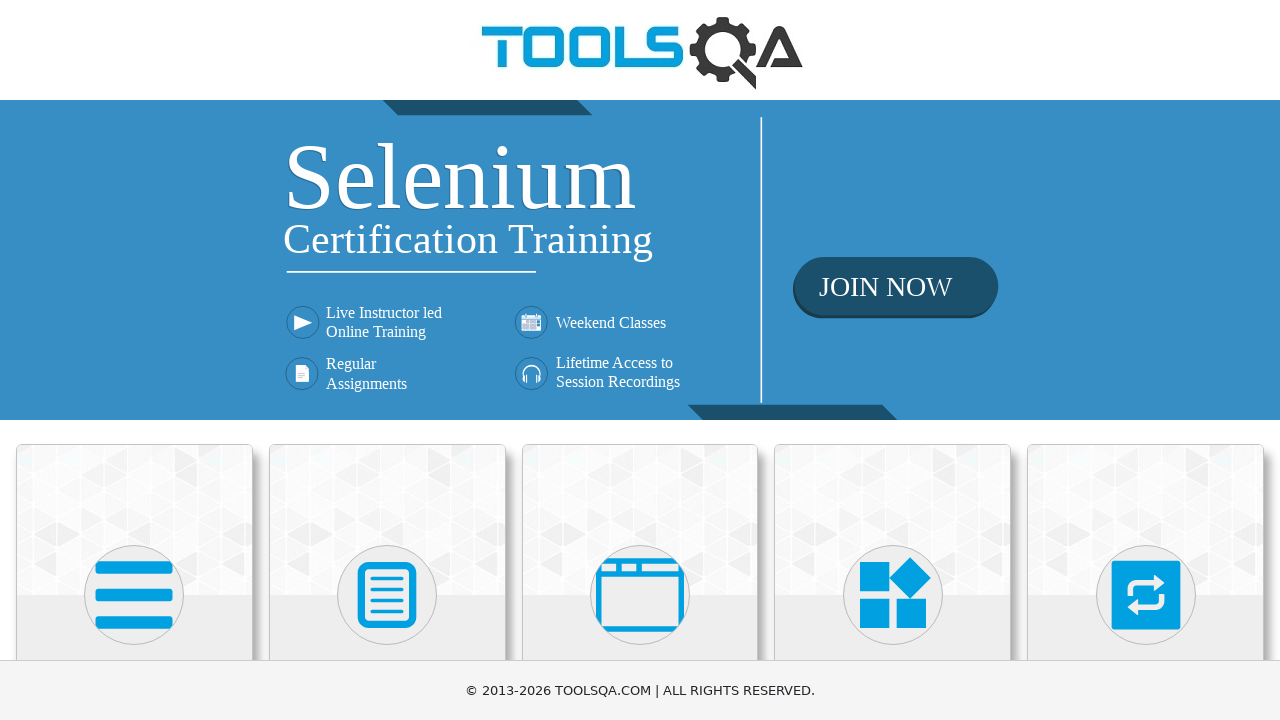

Clicked on Forms card at (387, 360) on text=Forms
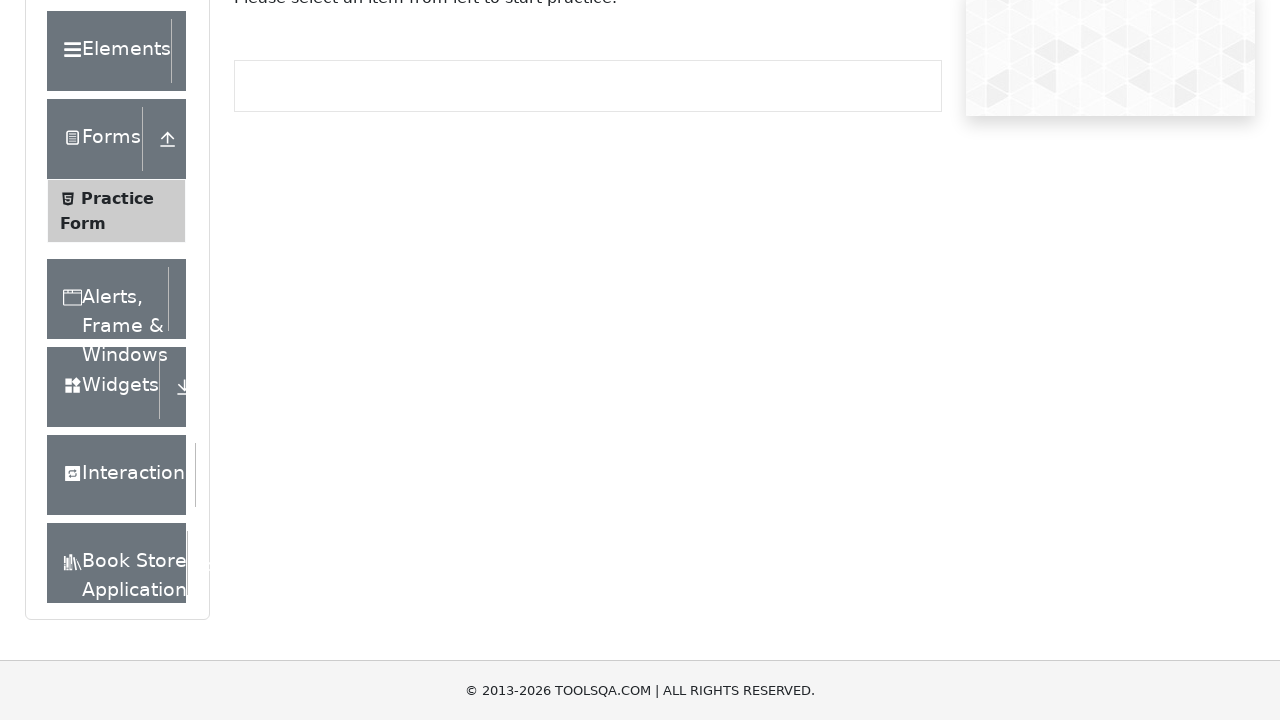

Clicked on Practice Form menu item at (117, 336) on xpath=//span[text()='Practice Form']
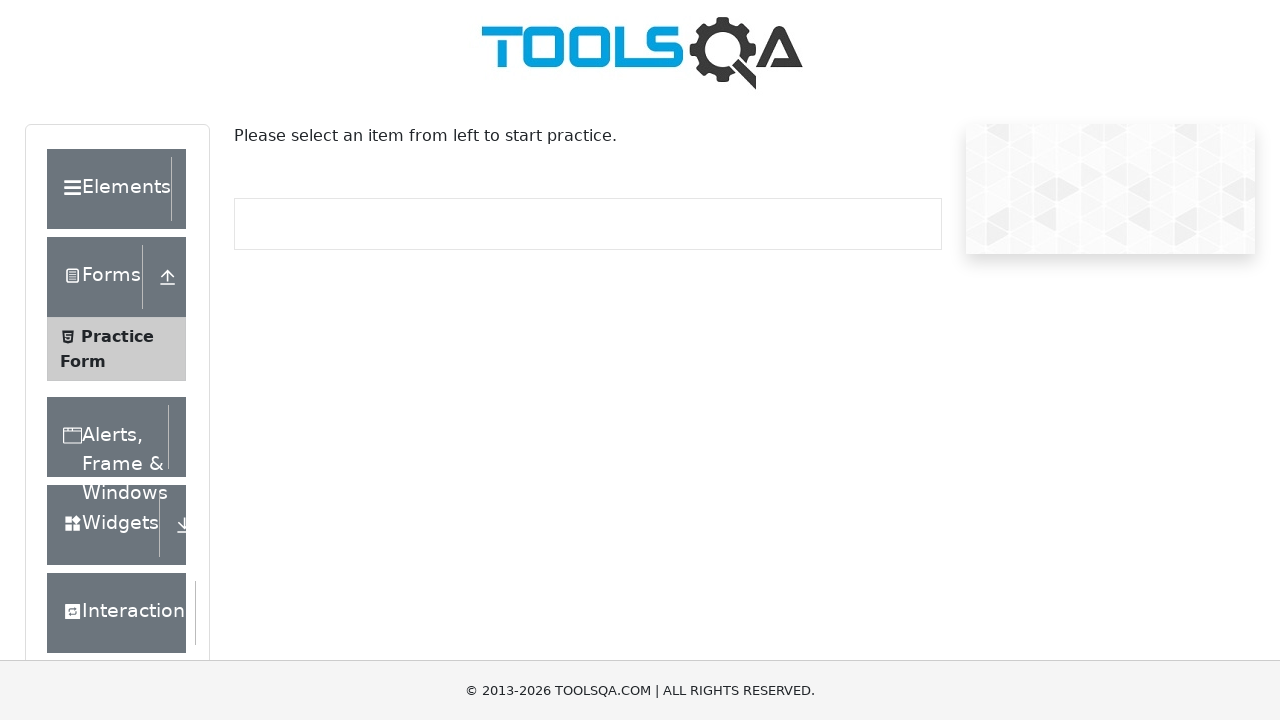

Practice Form loaded and lastName field is visible
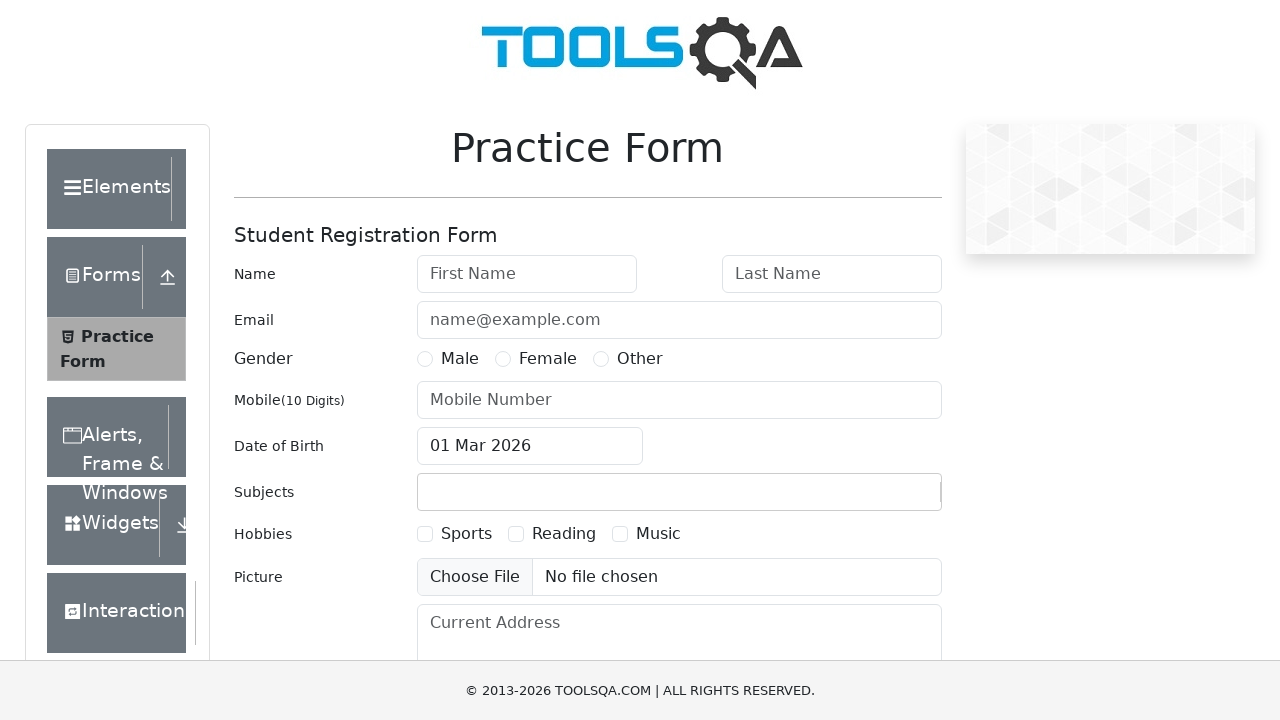

Filled email field with 'kowsalyas@gmail.com' using relative locator below lastName field on #userEmail
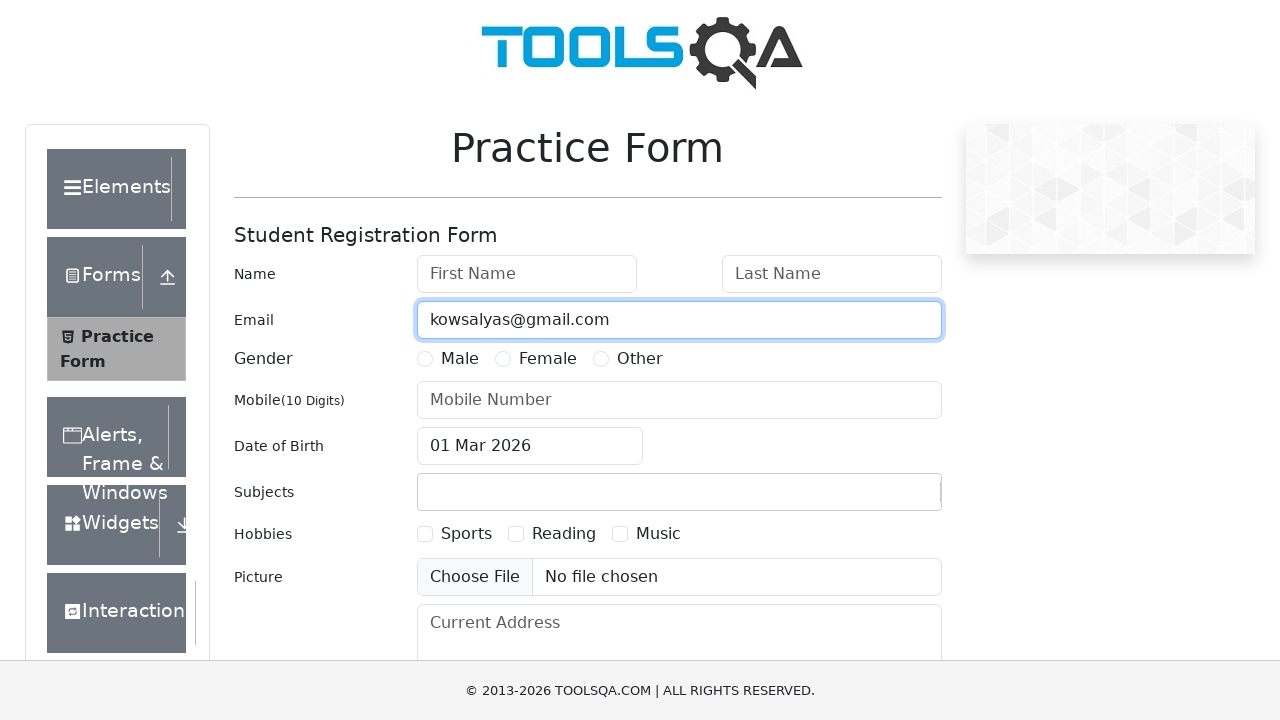

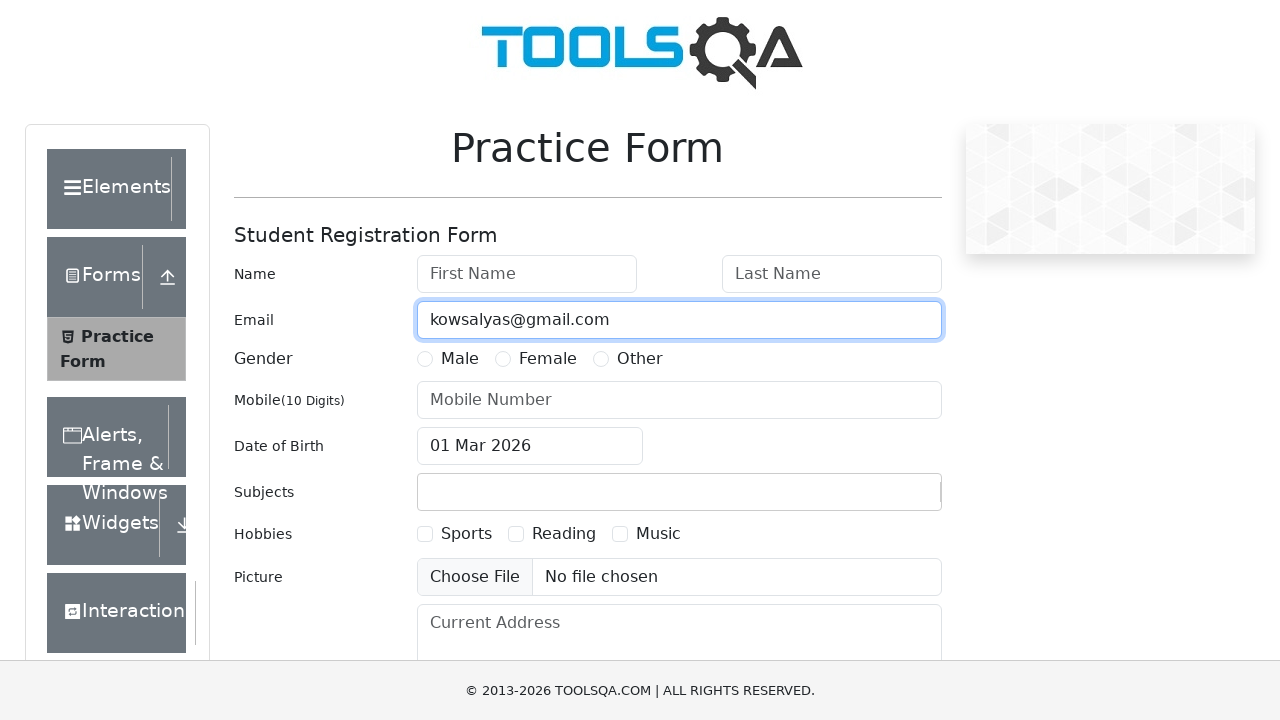